Tests double-click functionality on a button element on a test automation practice blog page

Starting URL: http://testautomationpractice.blogspot.com/

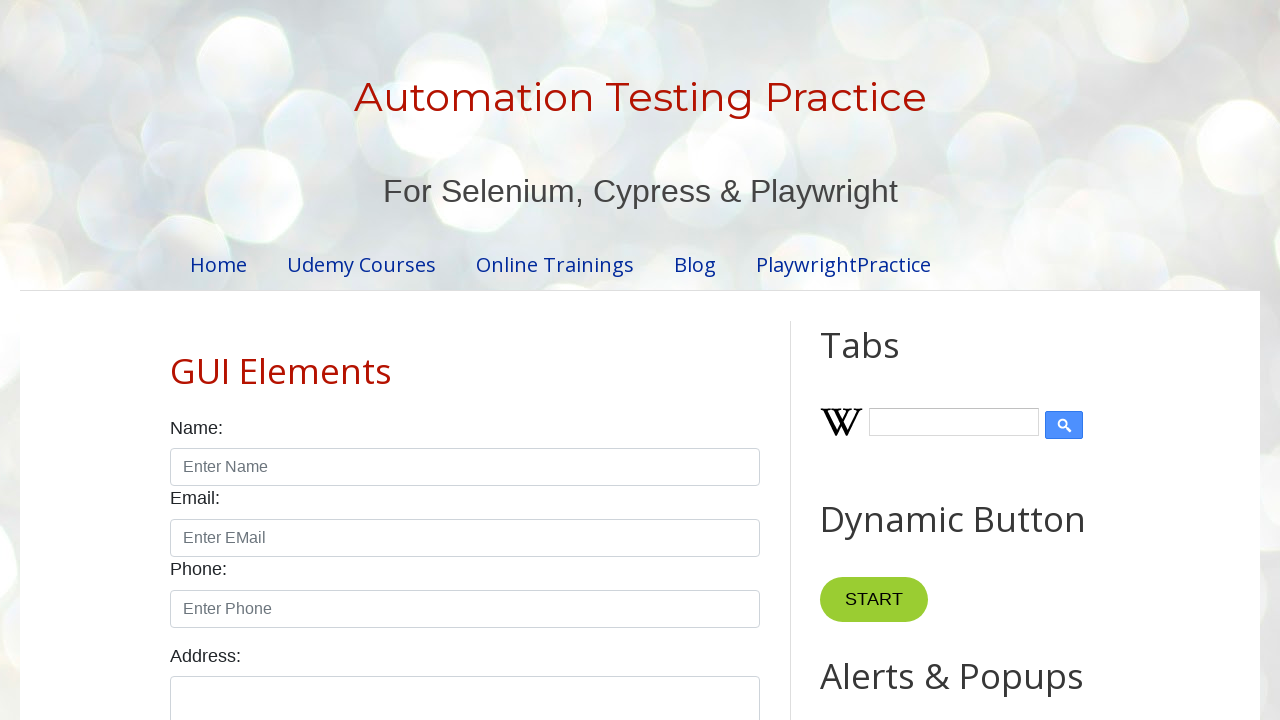

Navigated to test automation practice blog page
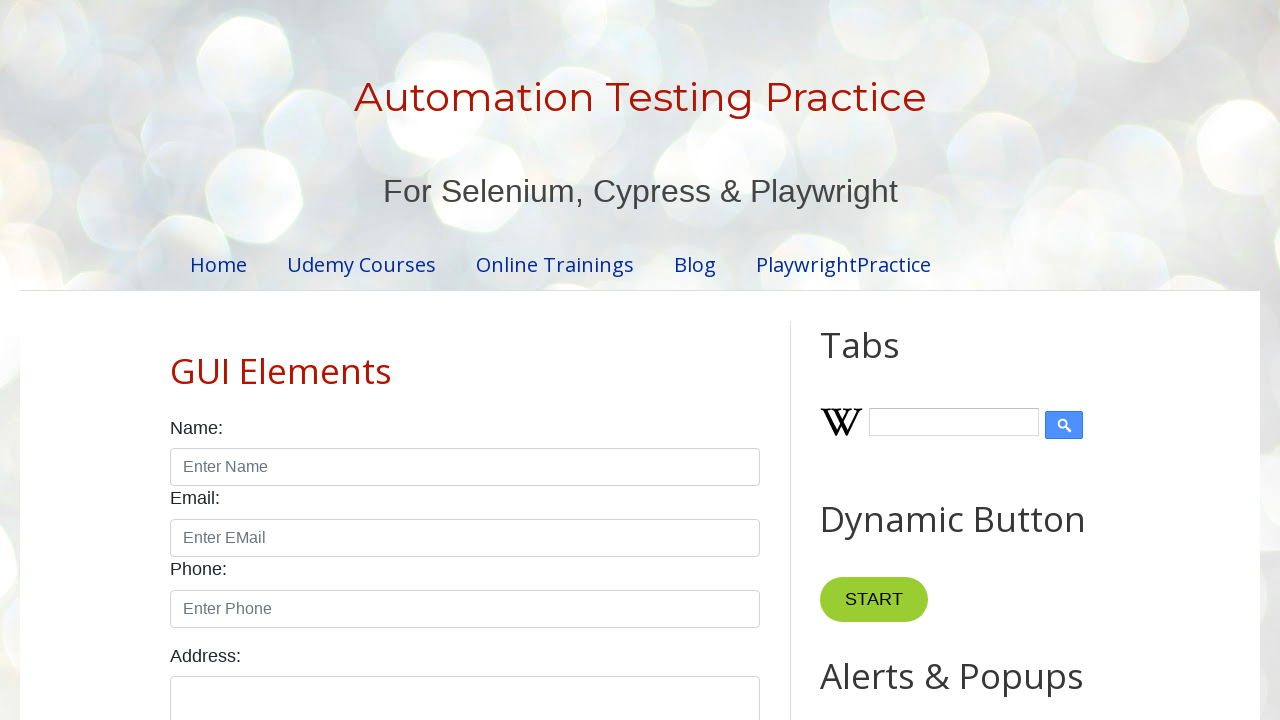

Located button element for double-click
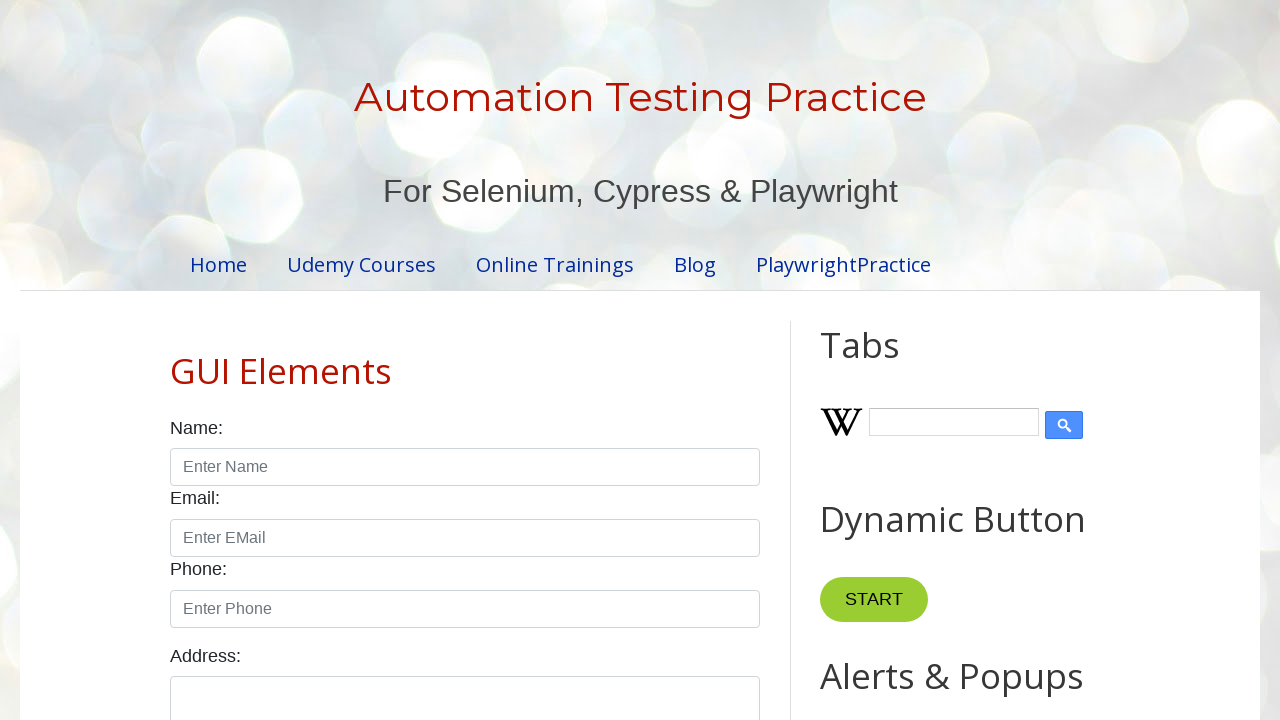

Double-clicked the button element at (885, 360) on xpath=//*[@id='HTML10']/div[1]/button
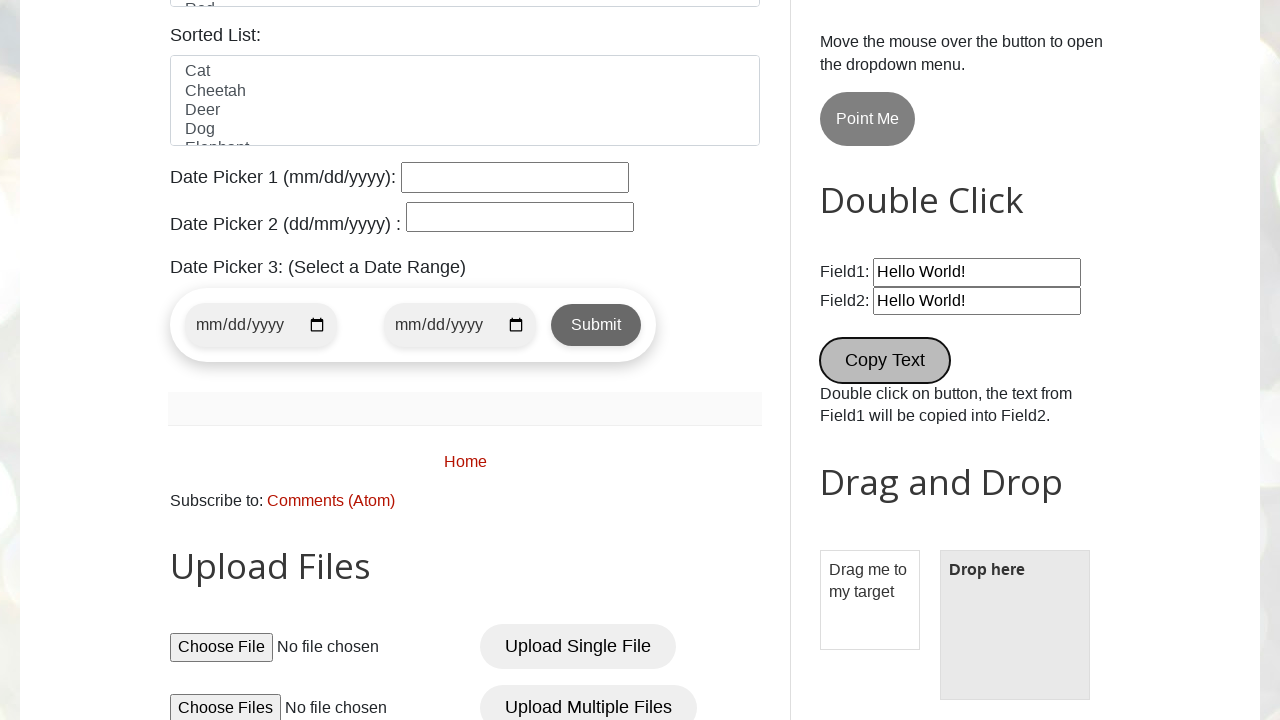

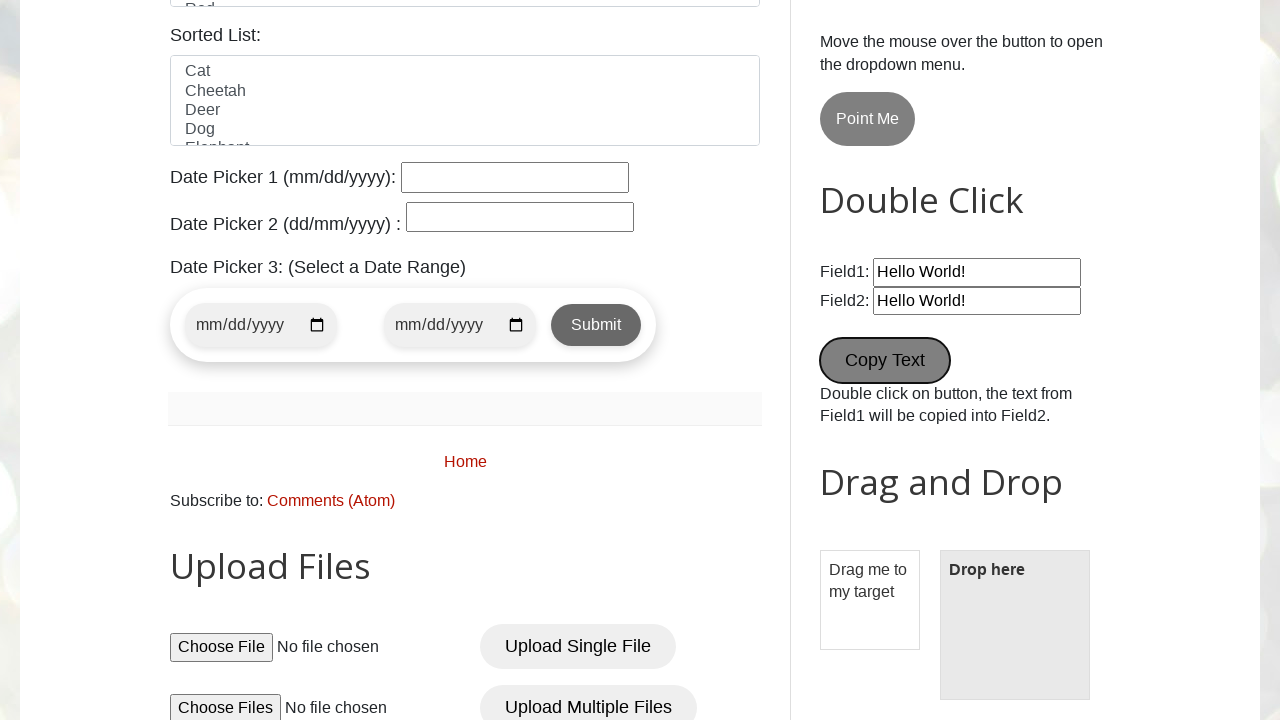